Tests dropdown selection functionality by selecting options using different methods (by index, by value, and by visible text) and validating the selections

Starting URL: https://demoqa.com/select-menu

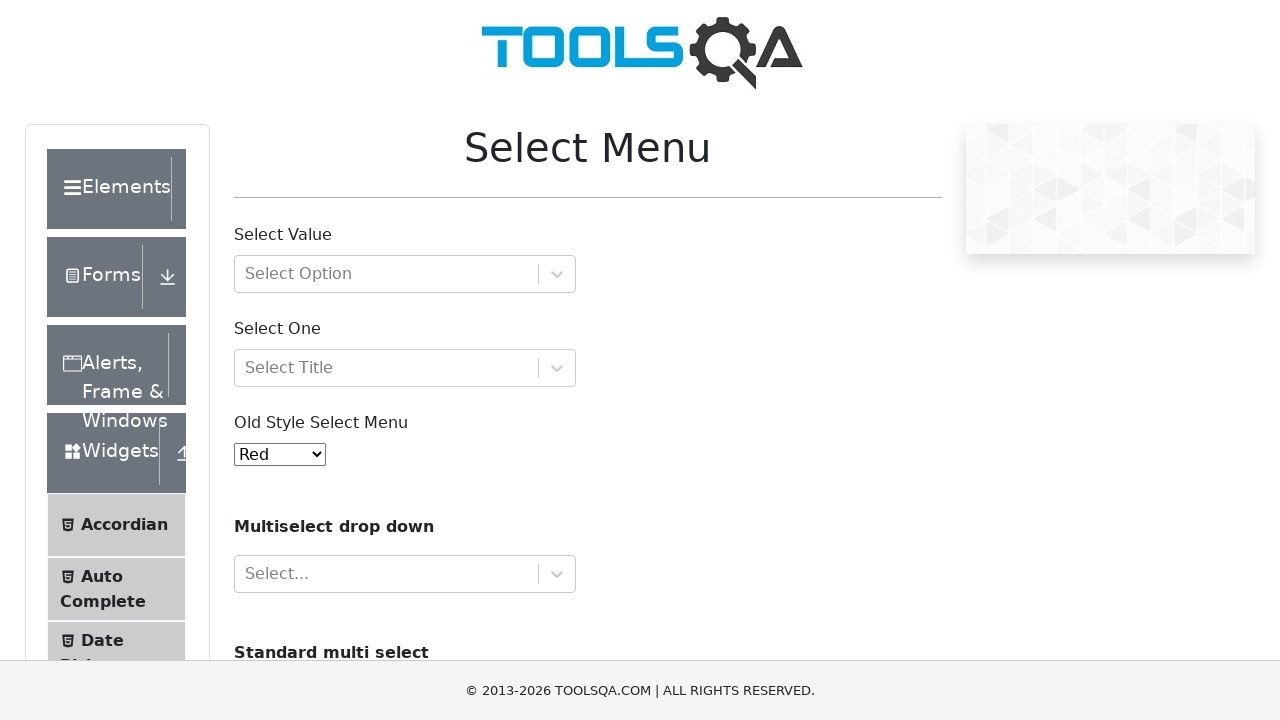

Selected Yellow option by index 3 from dropdown on select#oldSelectMenu
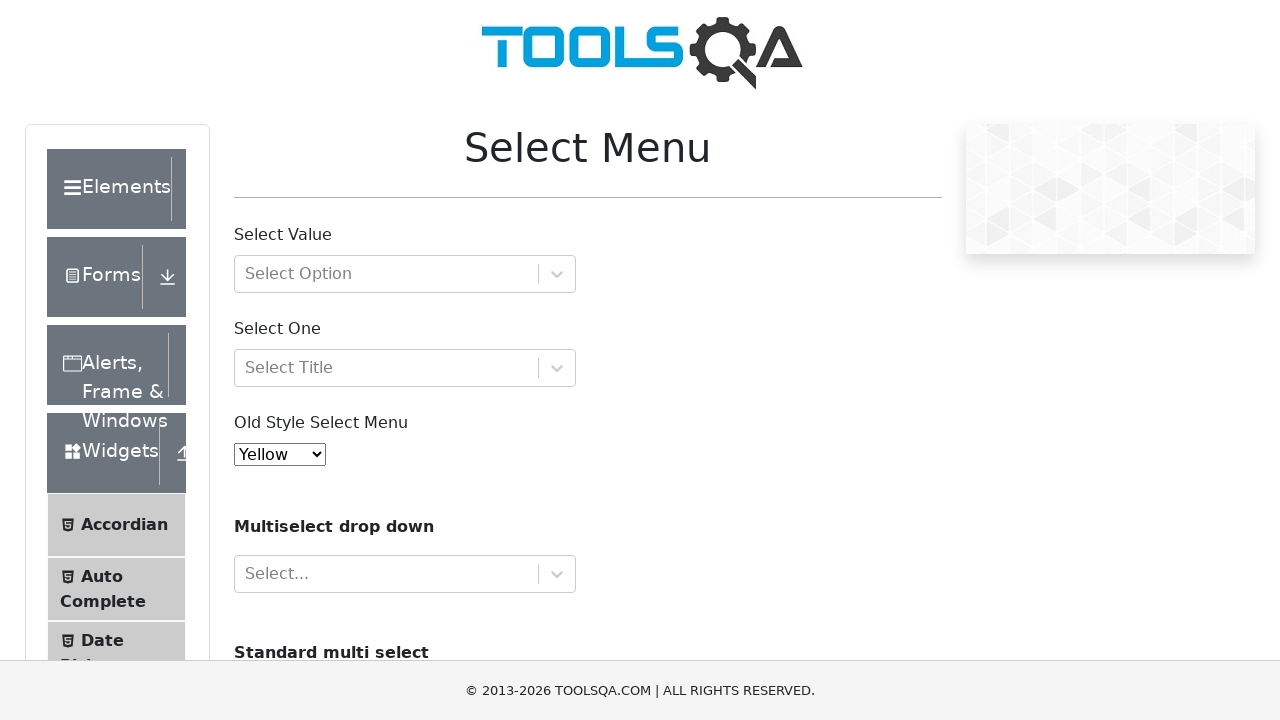

Retrieved input value from dropdown
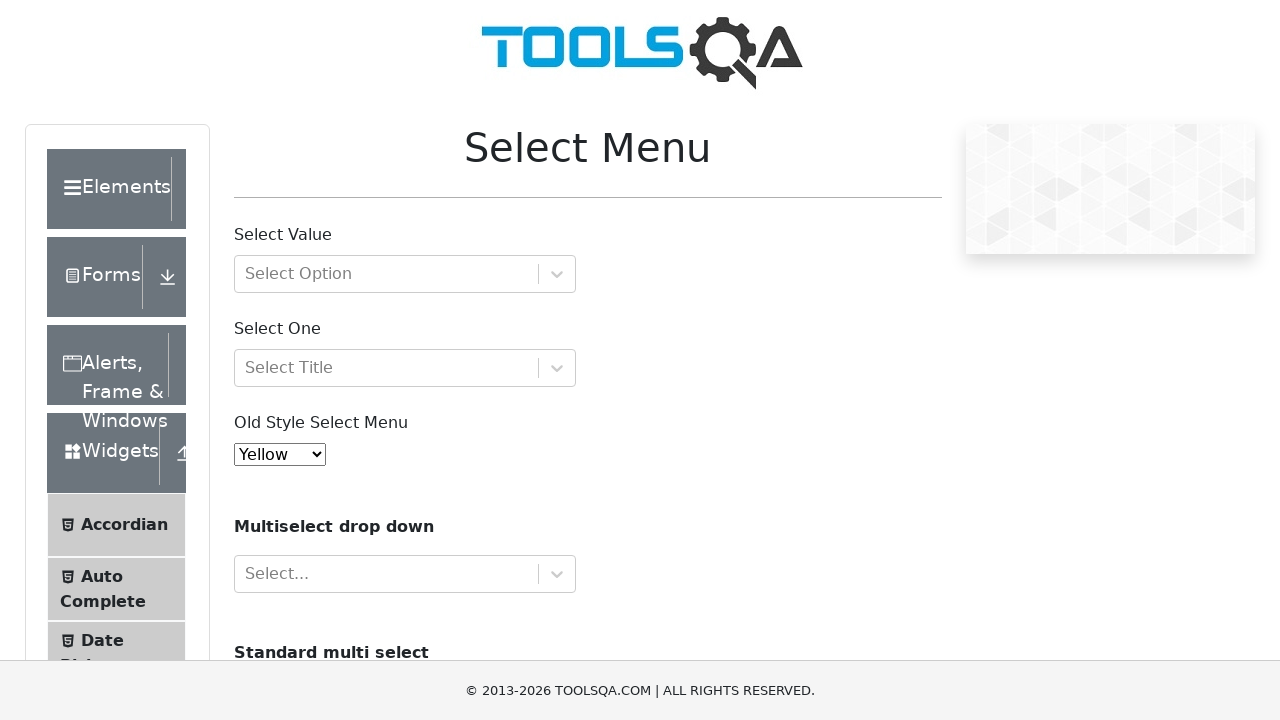

Verified Yellow option is selected
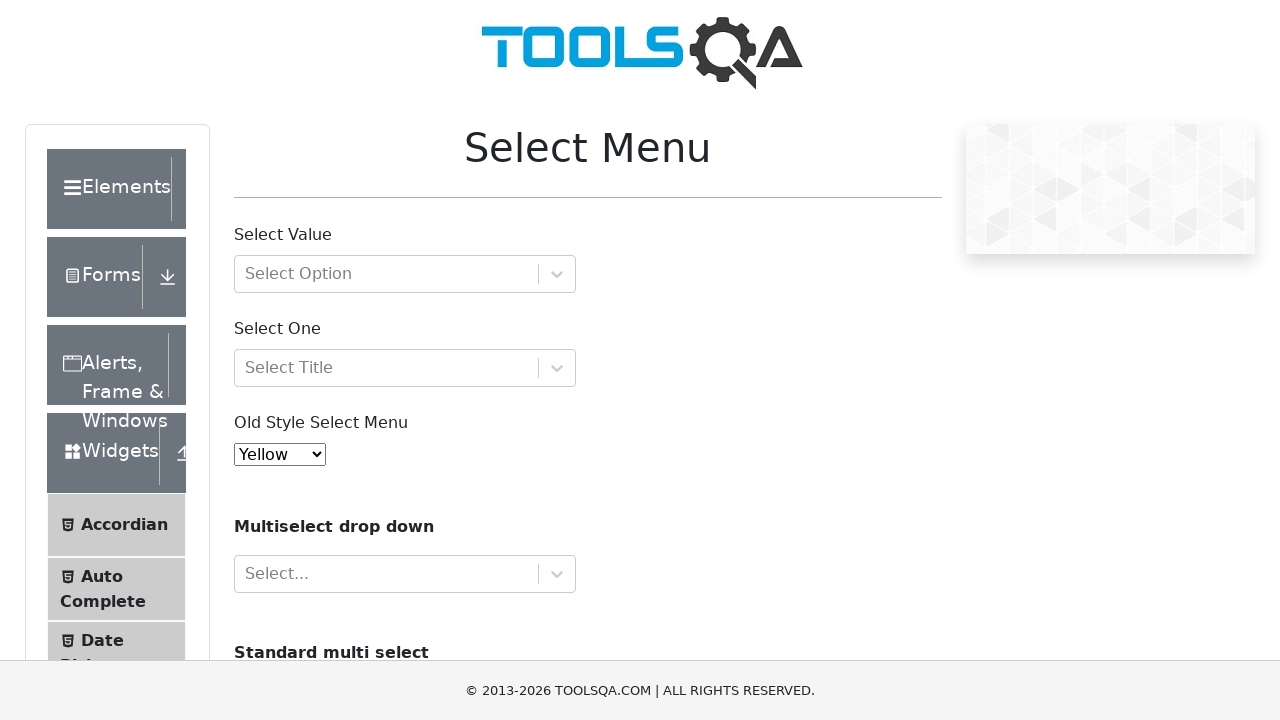

Selected Red option by value 'red' from dropdown on select#oldSelectMenu
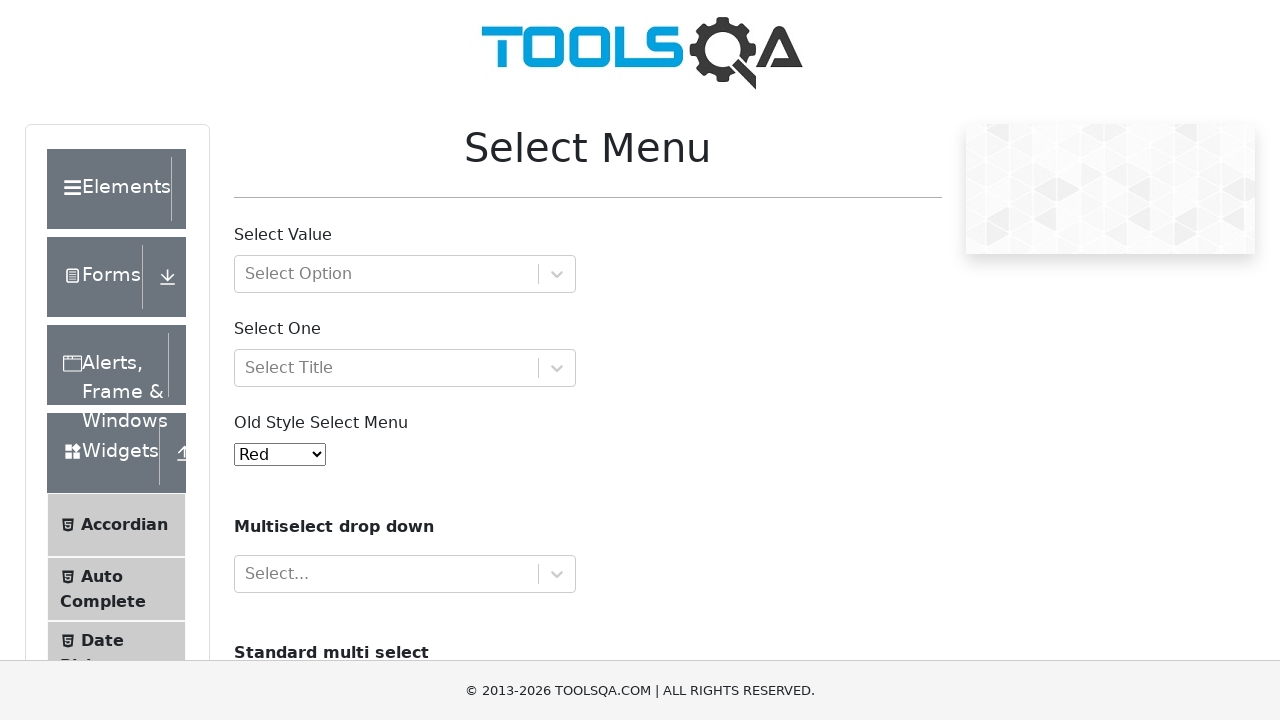

Verified Red option is selected
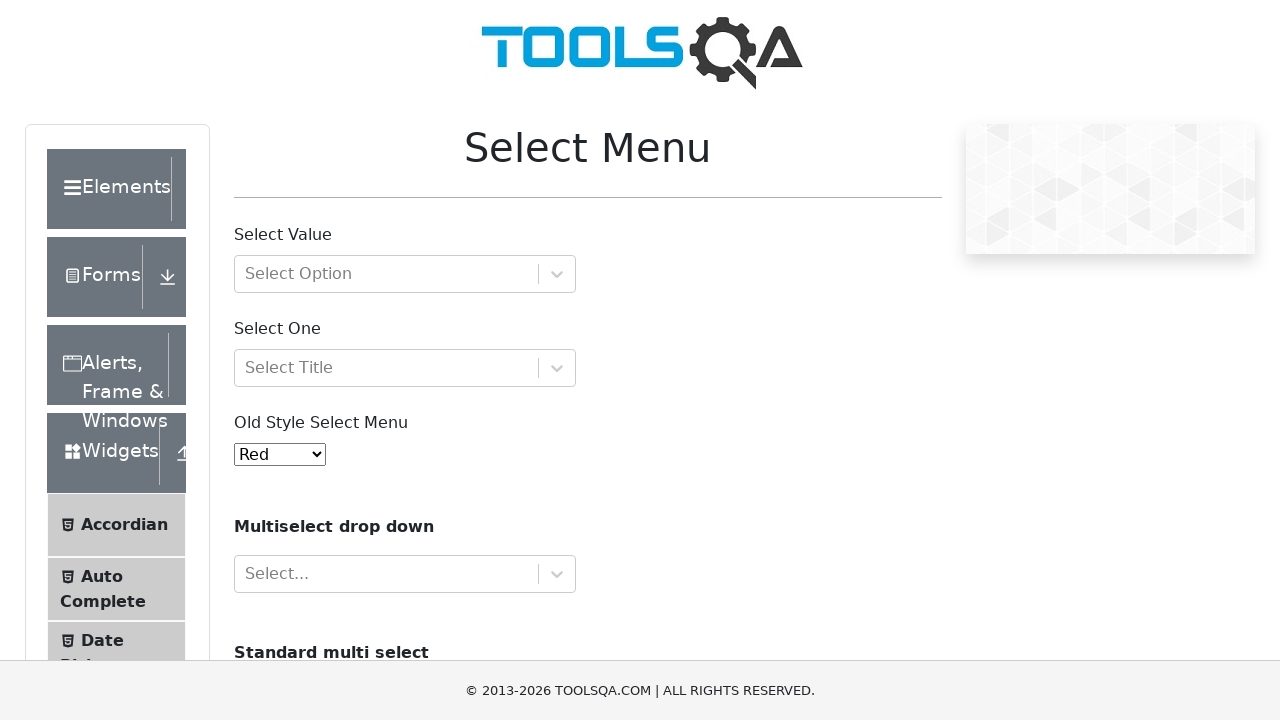

Selected White option by visible text label from dropdown on select#oldSelectMenu
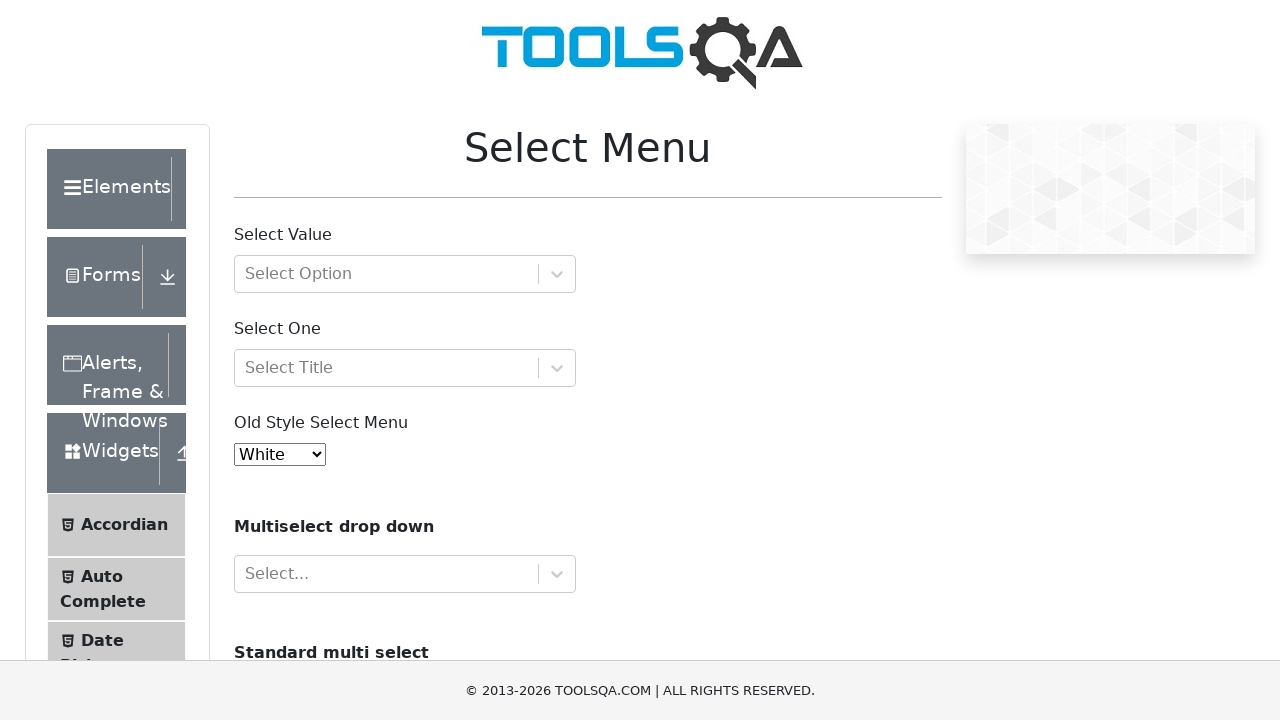

Verified White option is selected
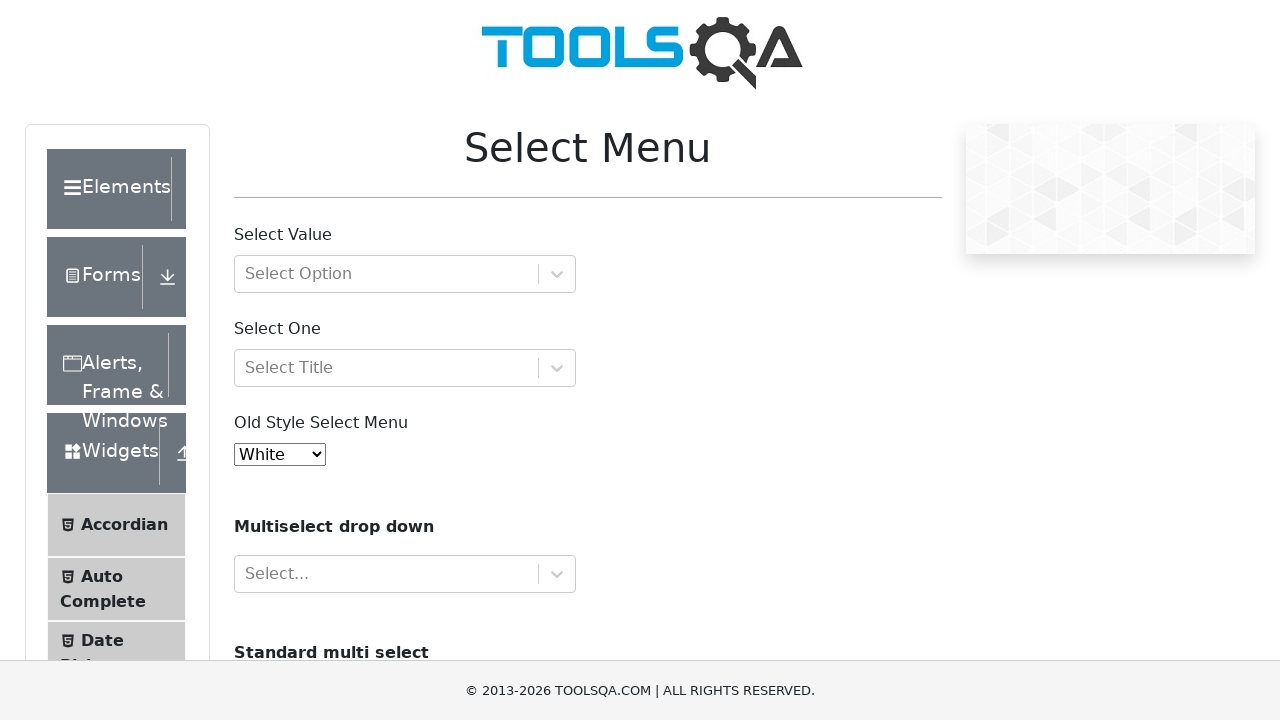

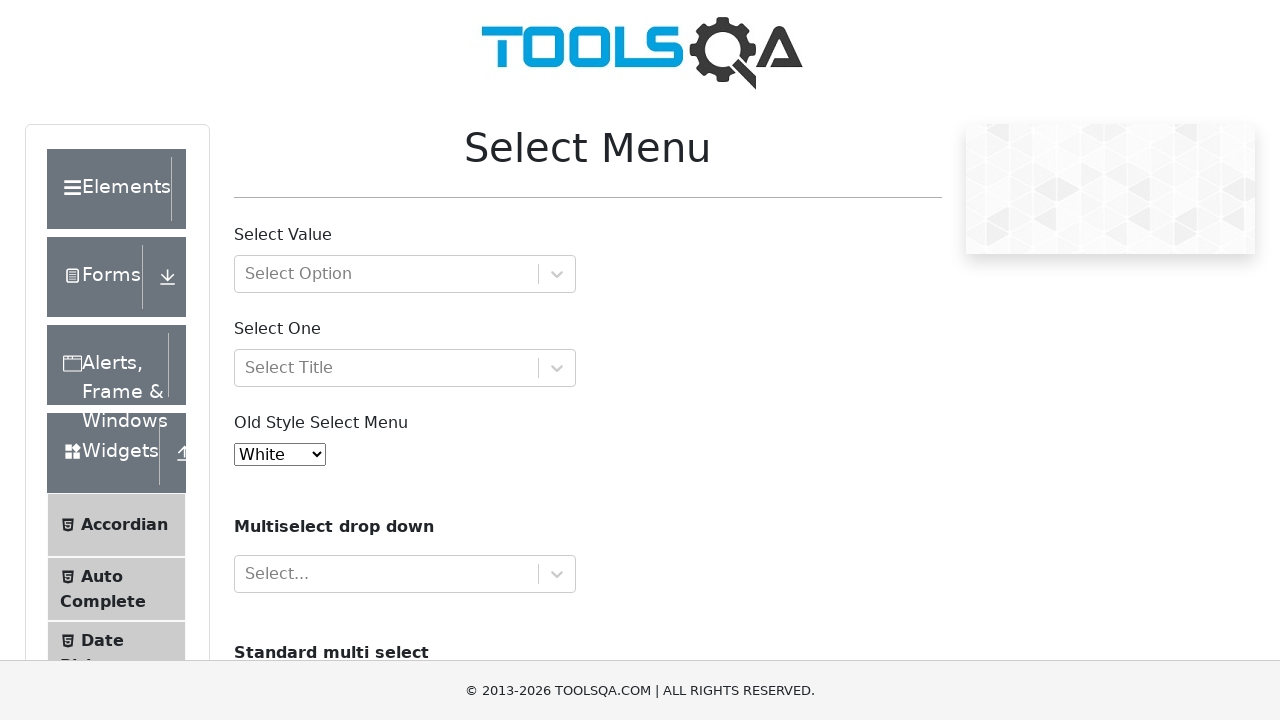